Tests valid and broken link functionality on DemoQA by clicking both types of links and verifying navigation behavior, including checking for a 500 status code message on the broken link page.

Starting URL: https://demoqa.com/broken

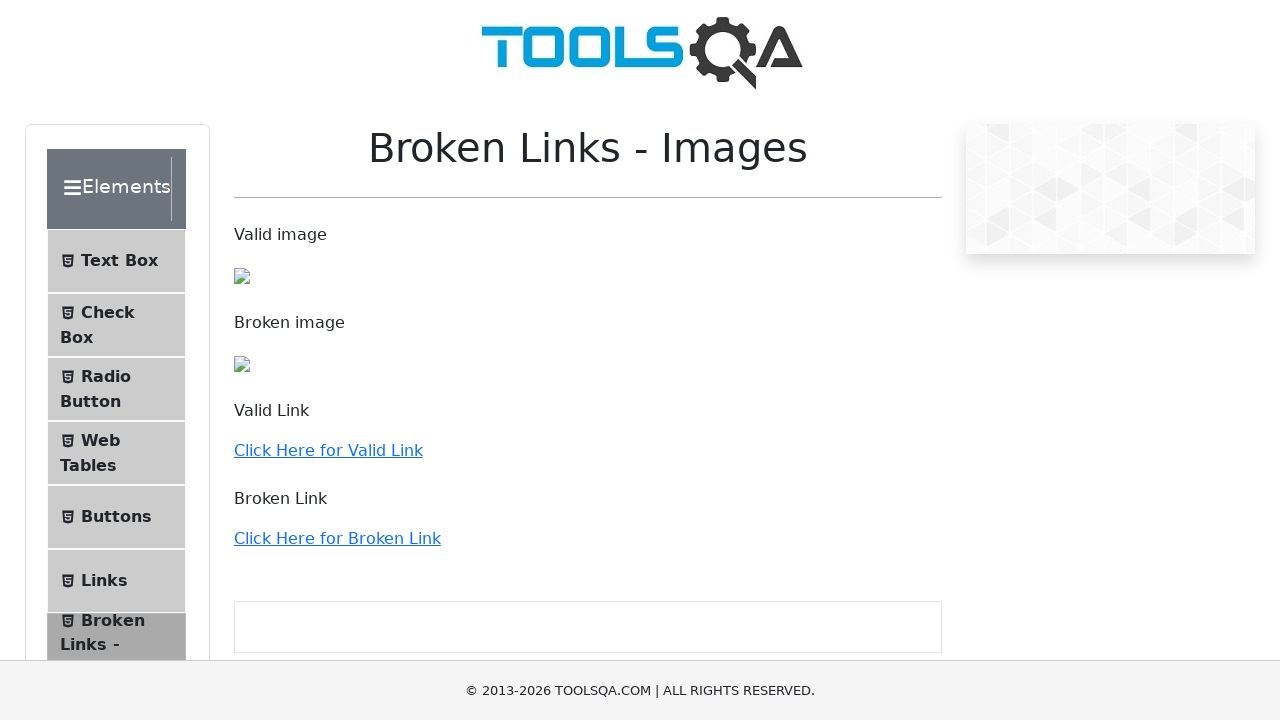

Scrolled down 500px to reveal links on broken links page
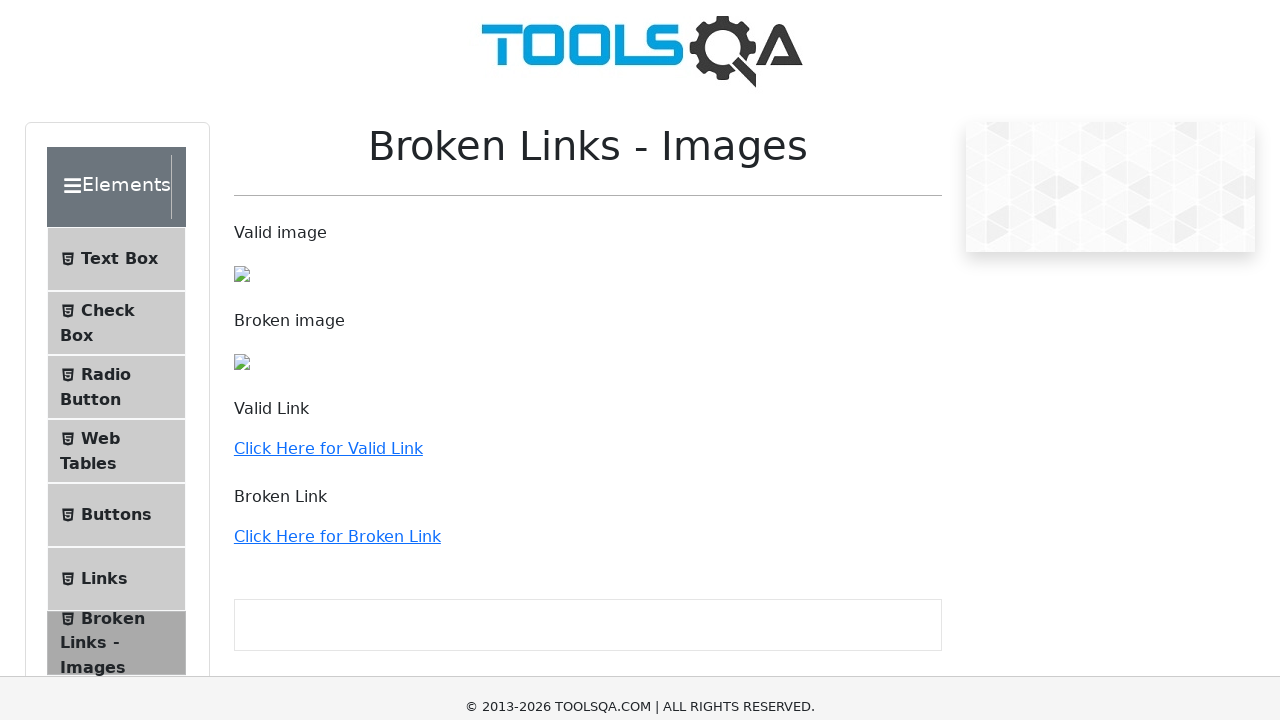

Clicked the valid link at (328, 10) on xpath=//a[normalize-space()='Click Here for Valid Link']
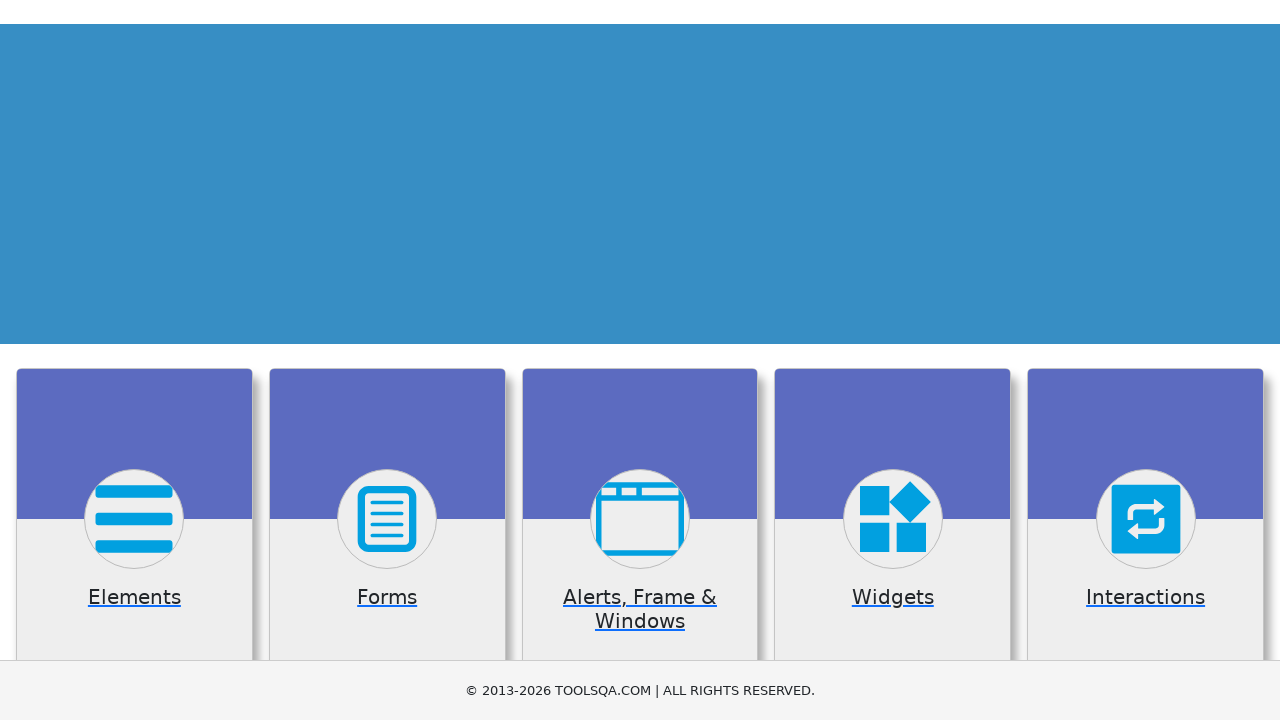

Navigated back to the broken links page
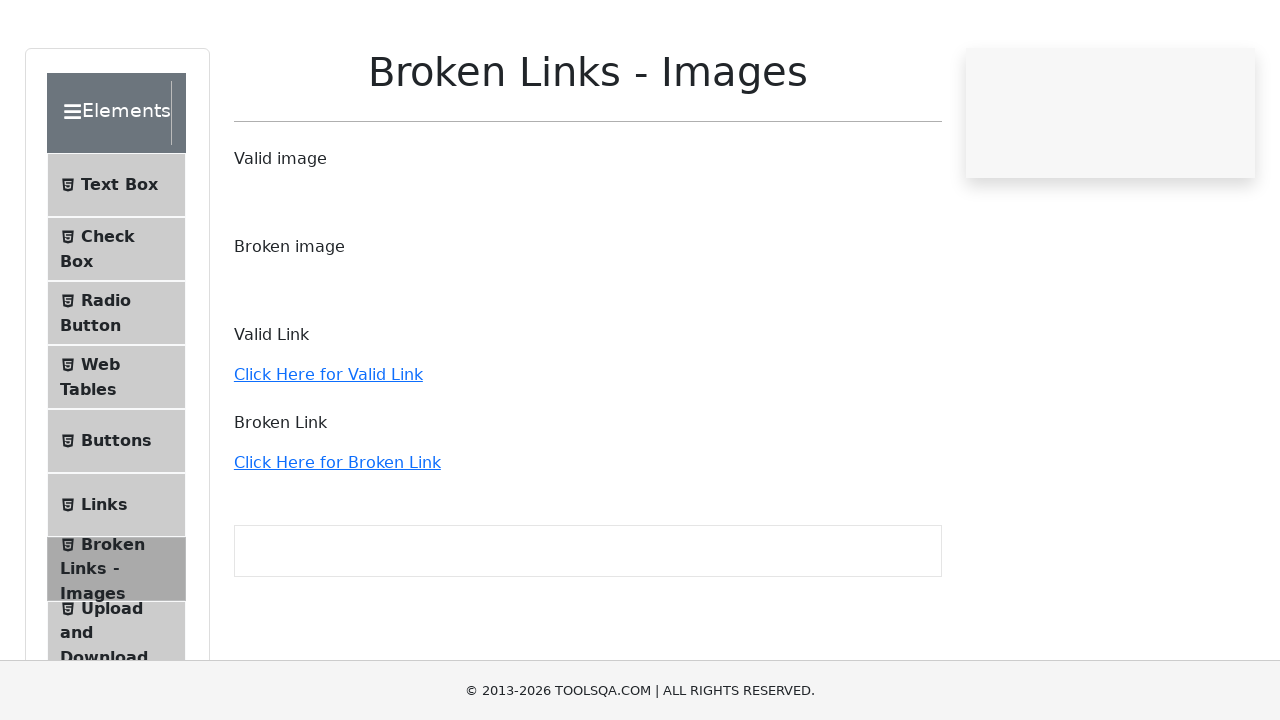

Clicked the broken link at (337, 538) on xpath=//a[normalize-space()='Click Here for Broken Link']
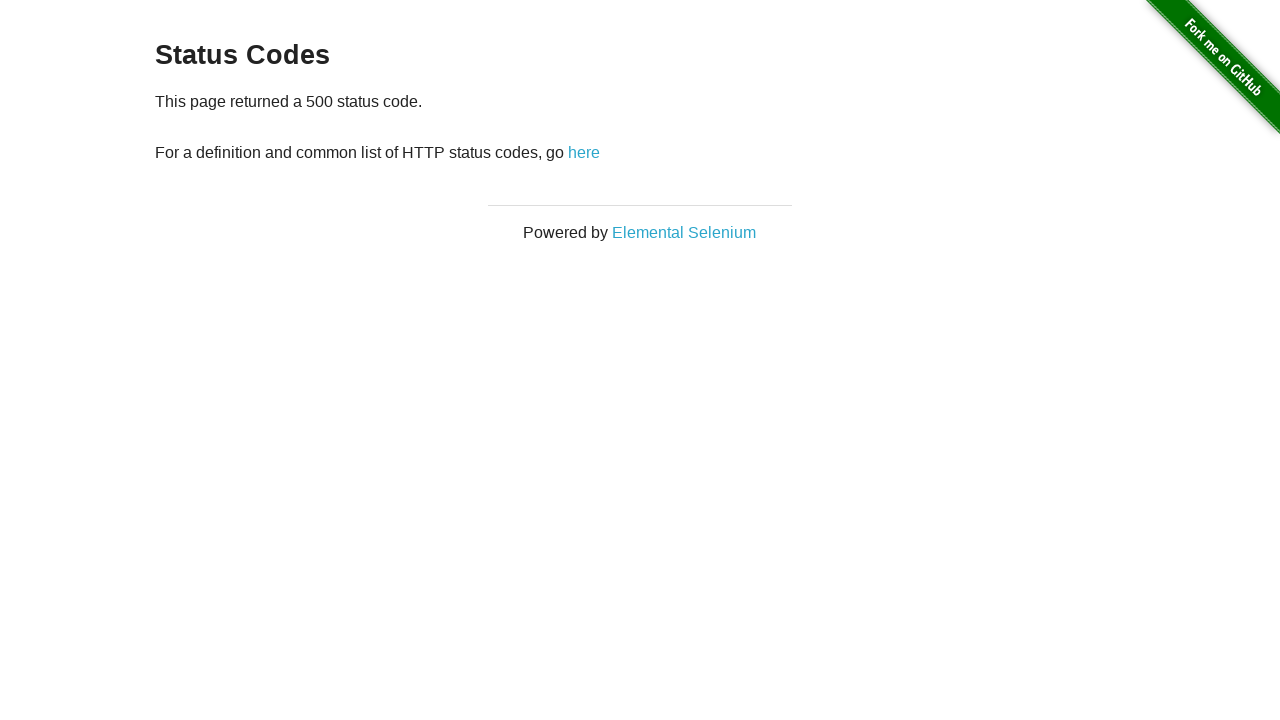

Verified 500 status code message appeared on broken link page
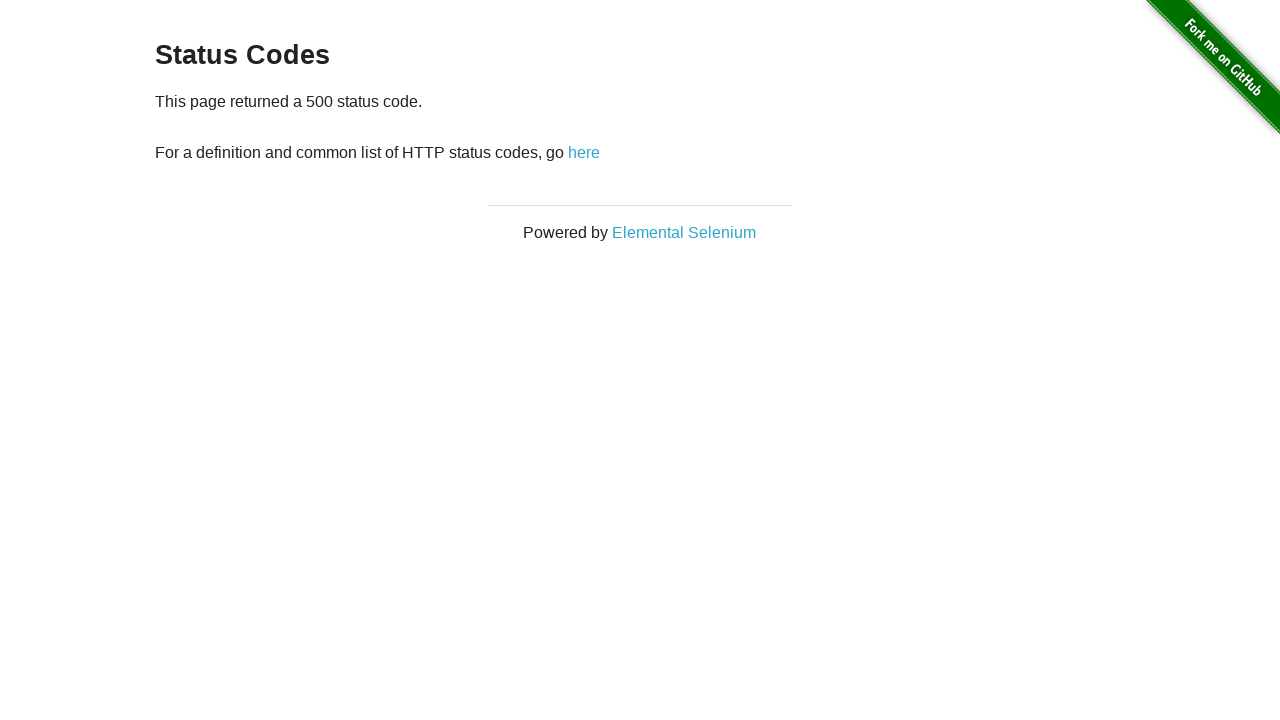

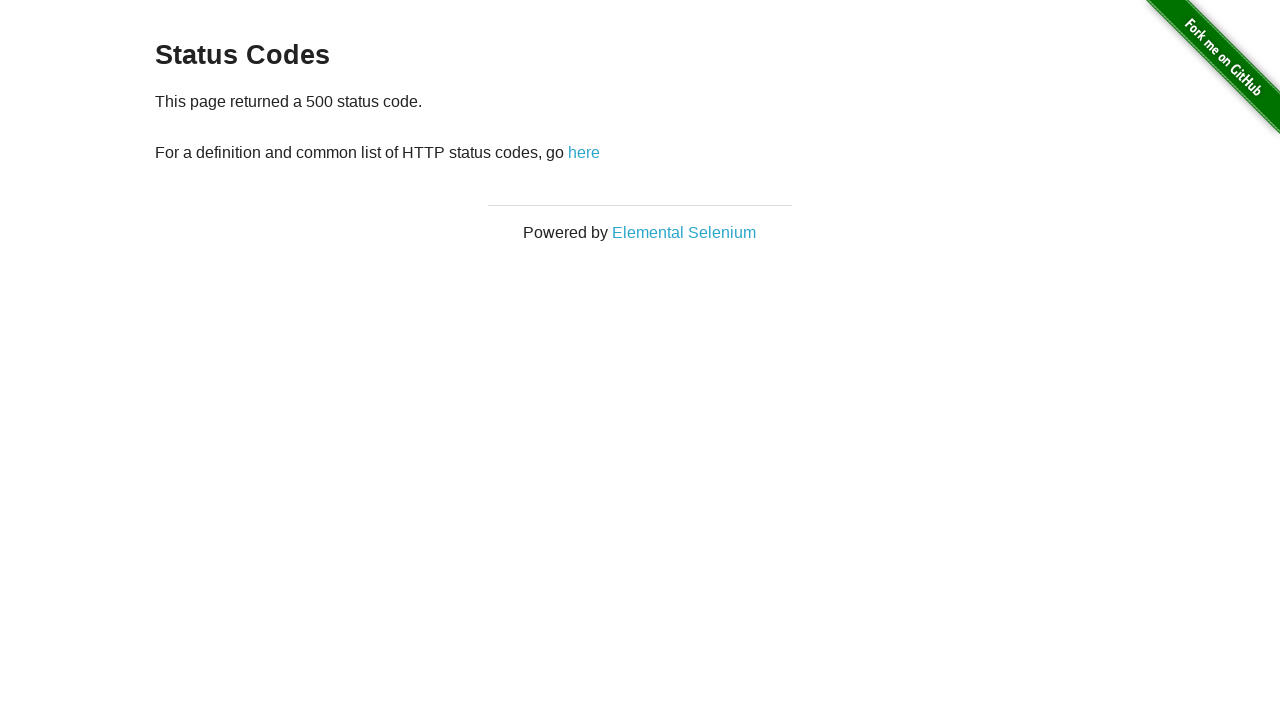